Tests keyboard key press functionality using the TAB key via keyboard actions and verifies the result text displays the correct key.

Starting URL: http://the-internet.herokuapp.com/key_presses

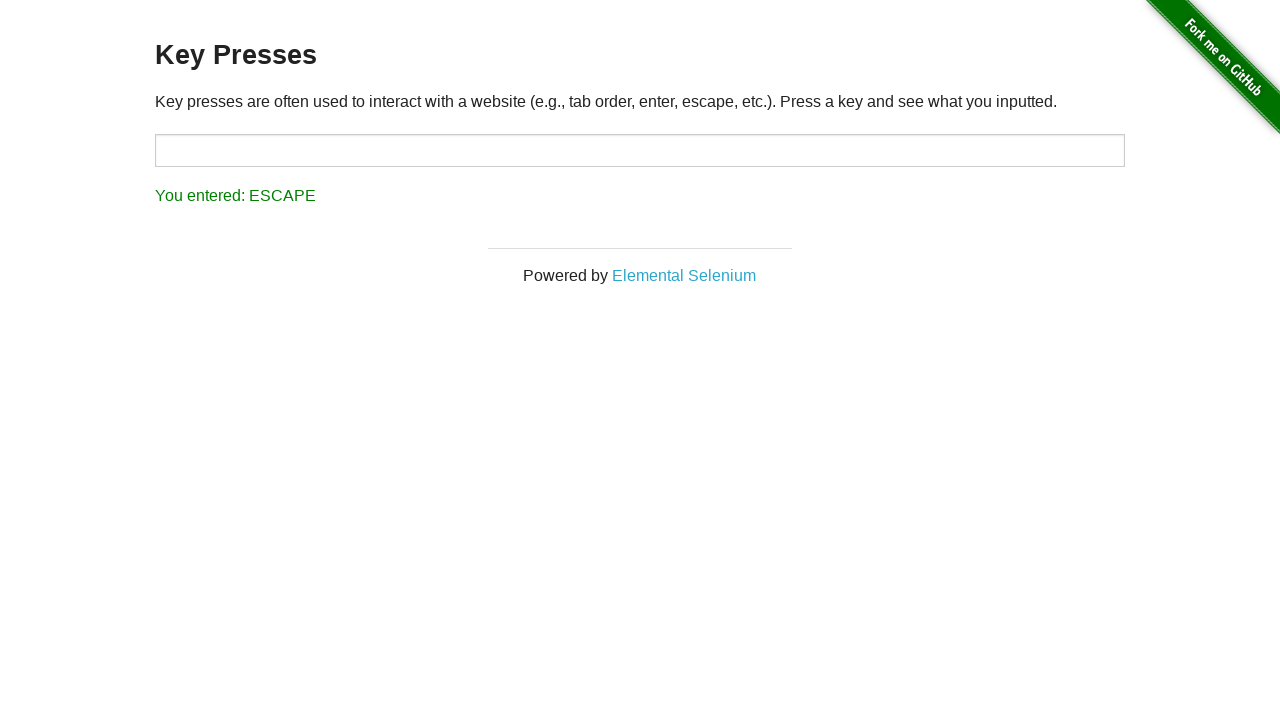

Pressed TAB key using keyboard action
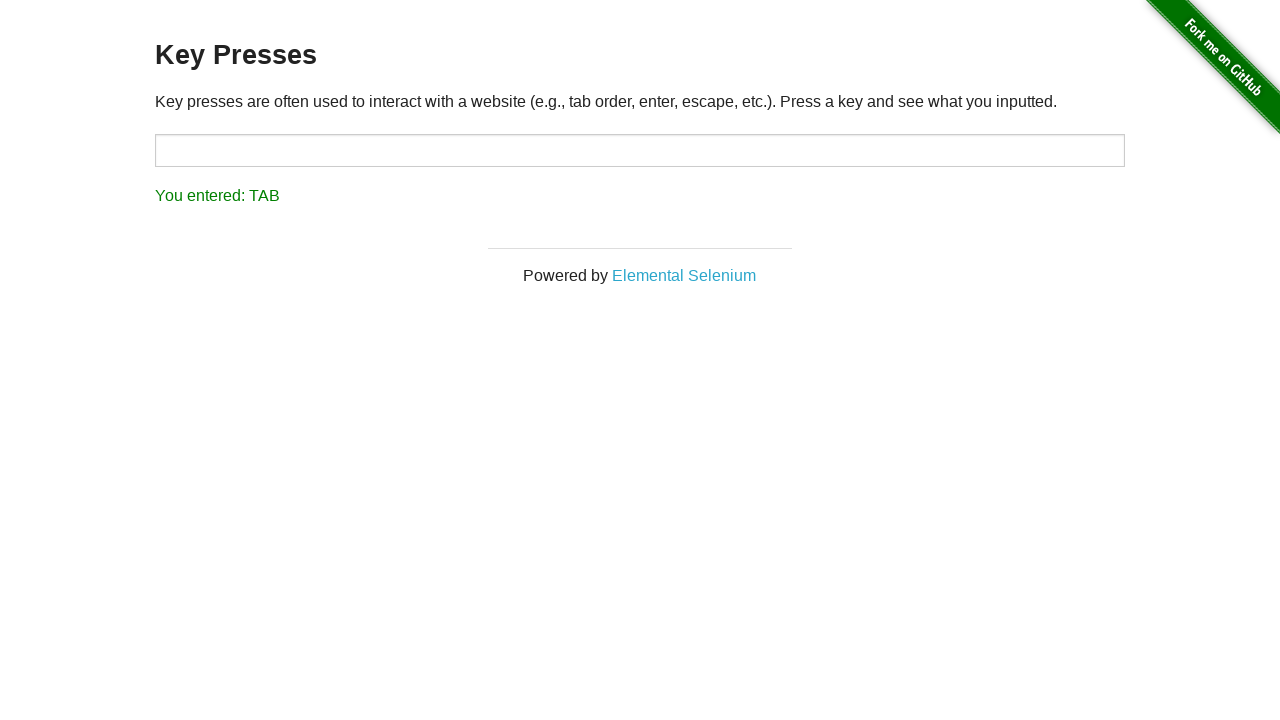

Result element loaded
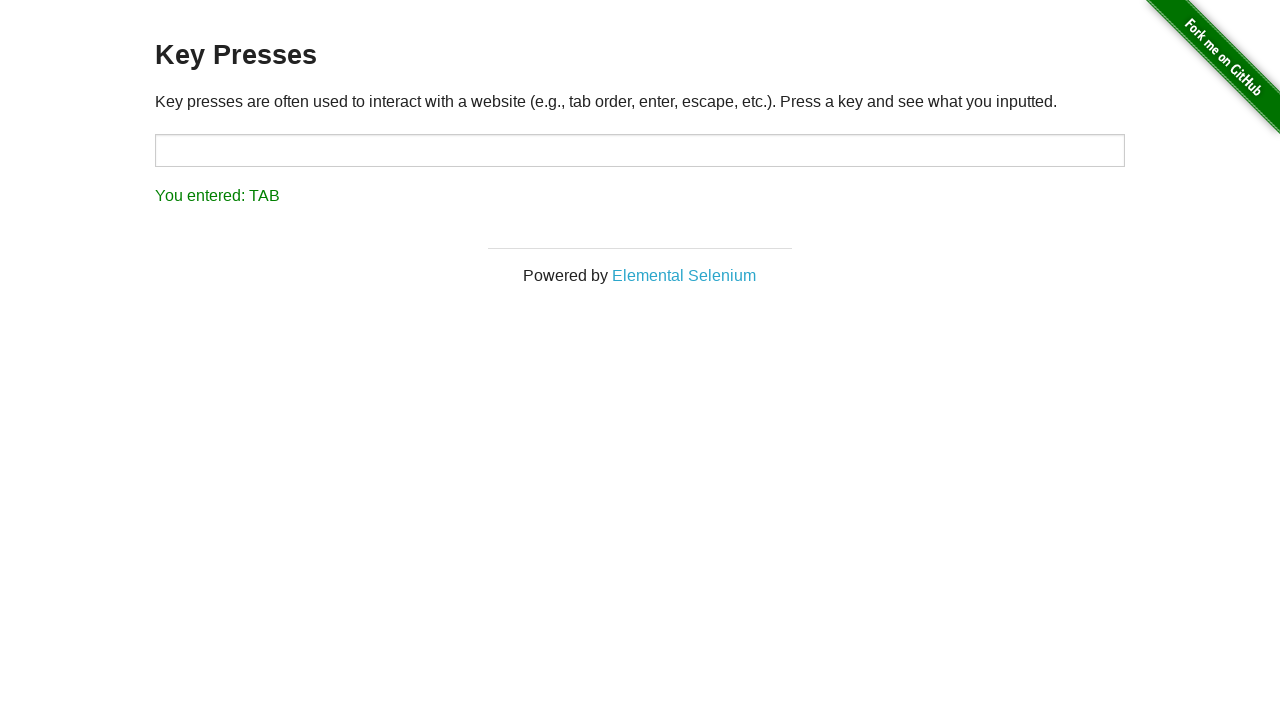

Retrieved result text content
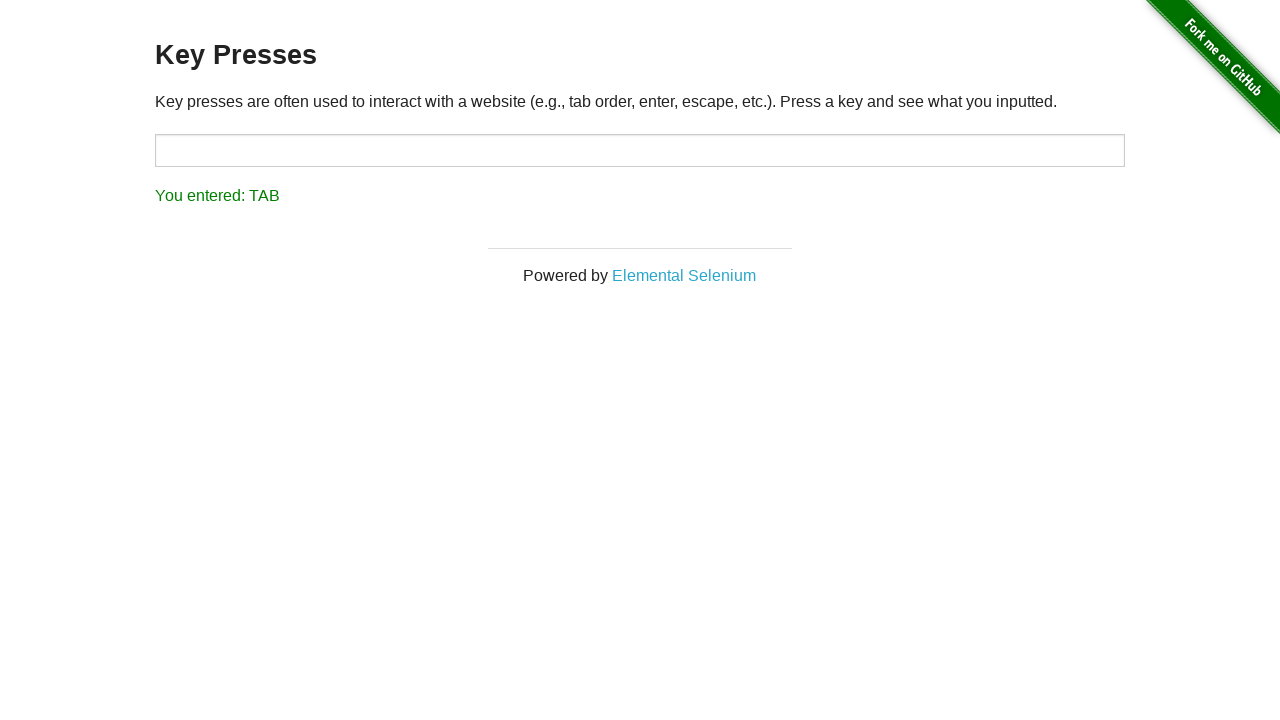

Verified result text displays 'You entered: TAB'
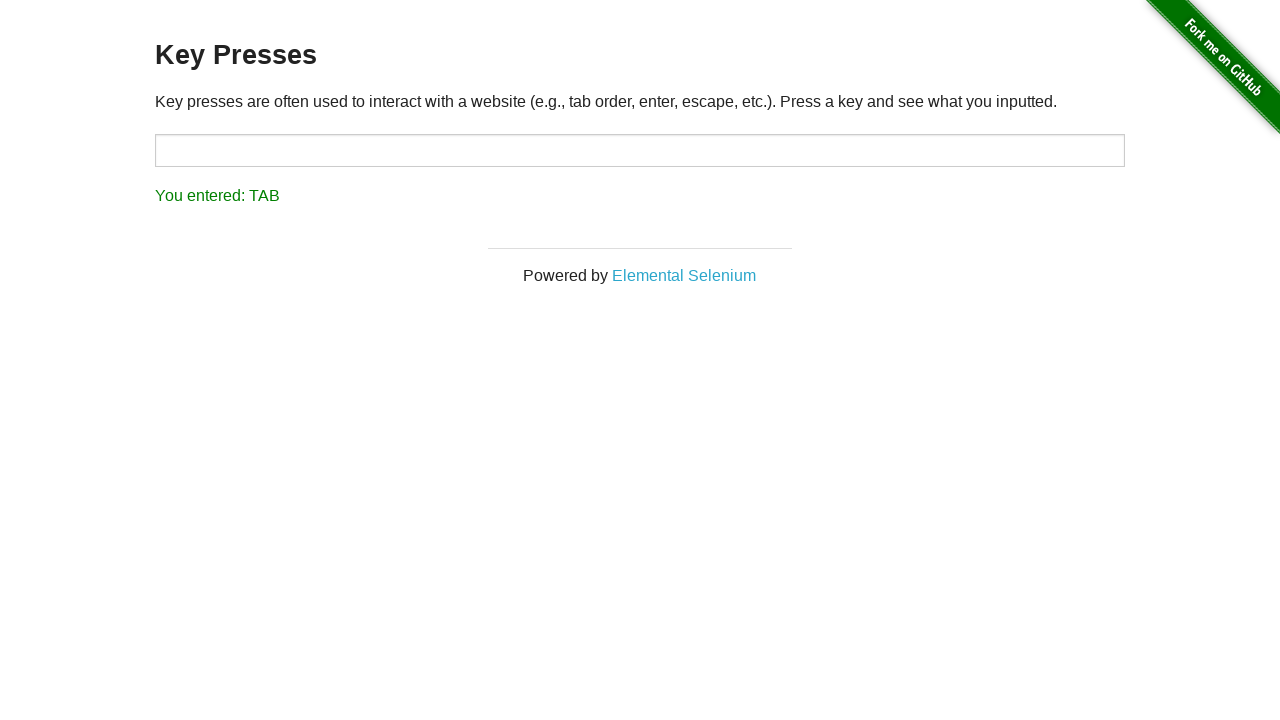

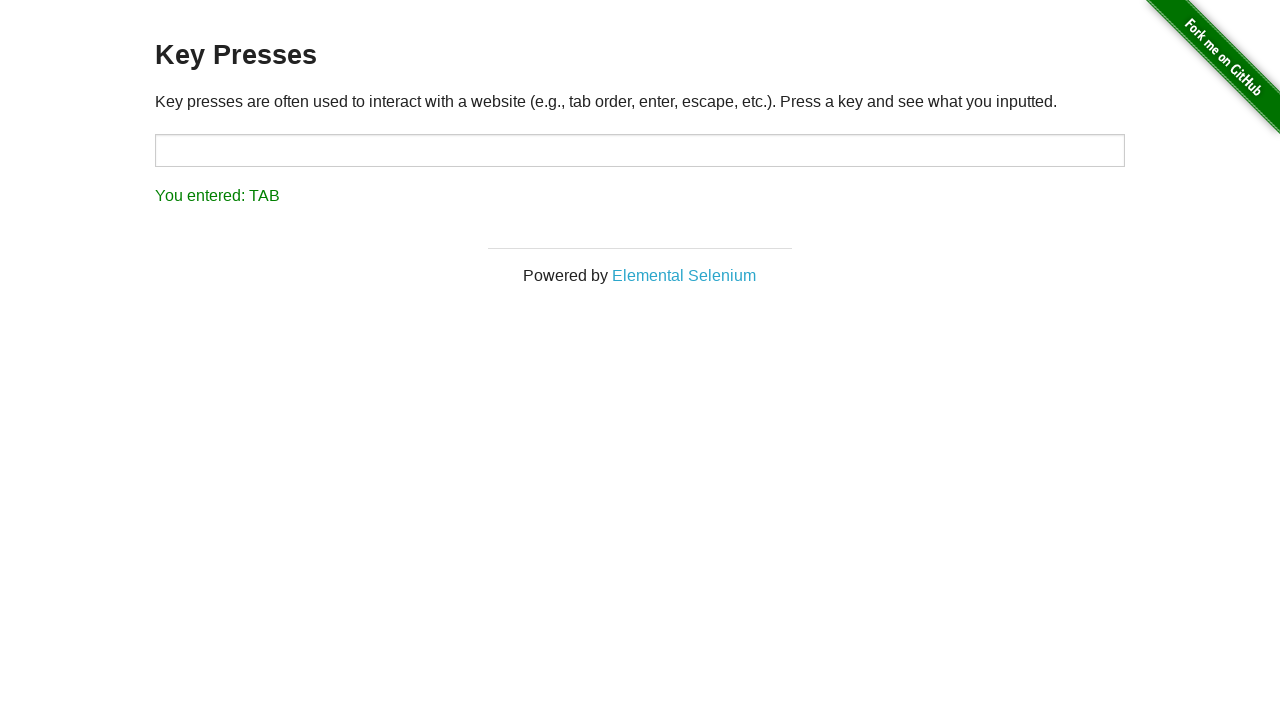